Tests a text box form by filling in user information fields (name, email, current address, permanent address) and submitting the form

Starting URL: https://demoqa.com/text-box

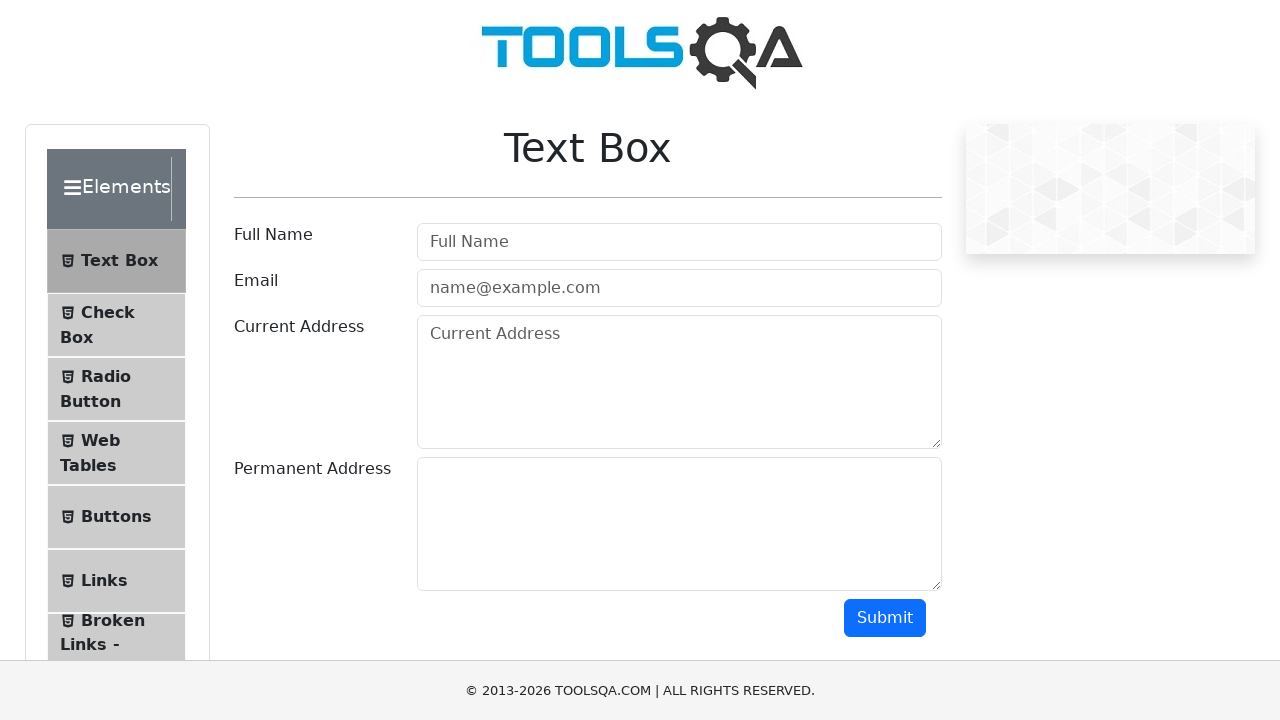

Filled user name field with 'John Smith' on #userName
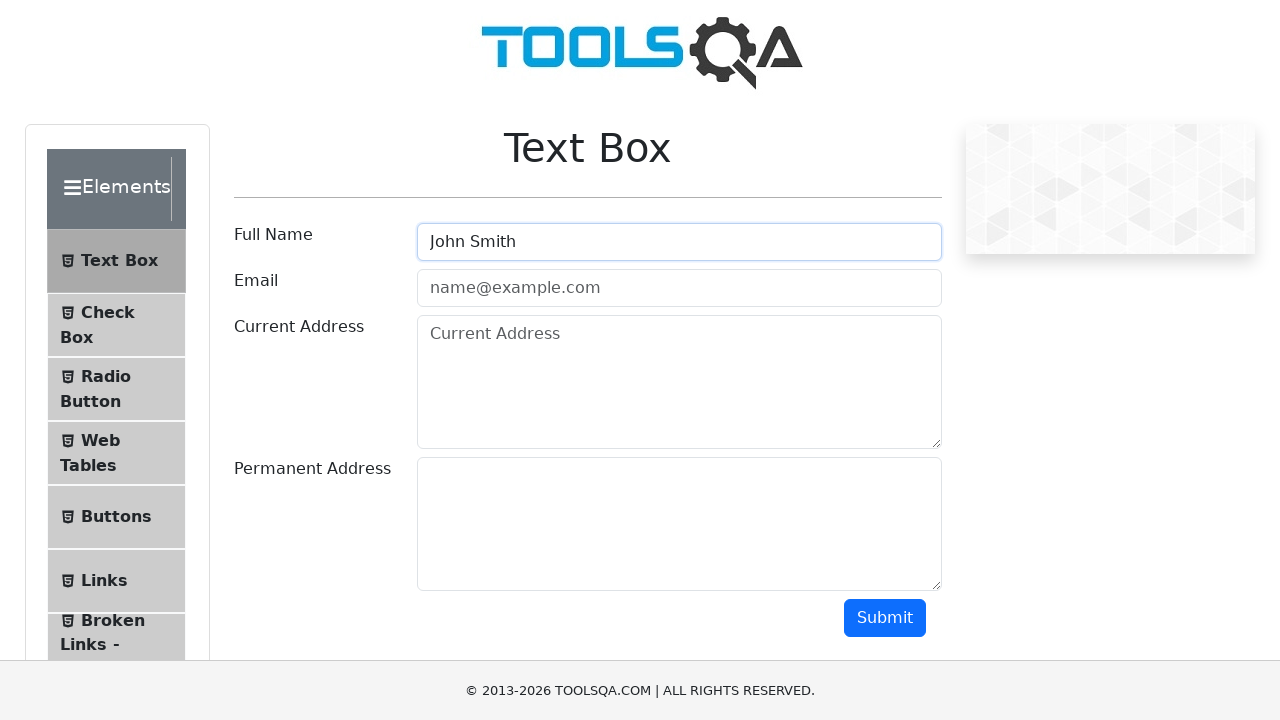

Filled email field with 'john.smith@example.com' on #userEmail
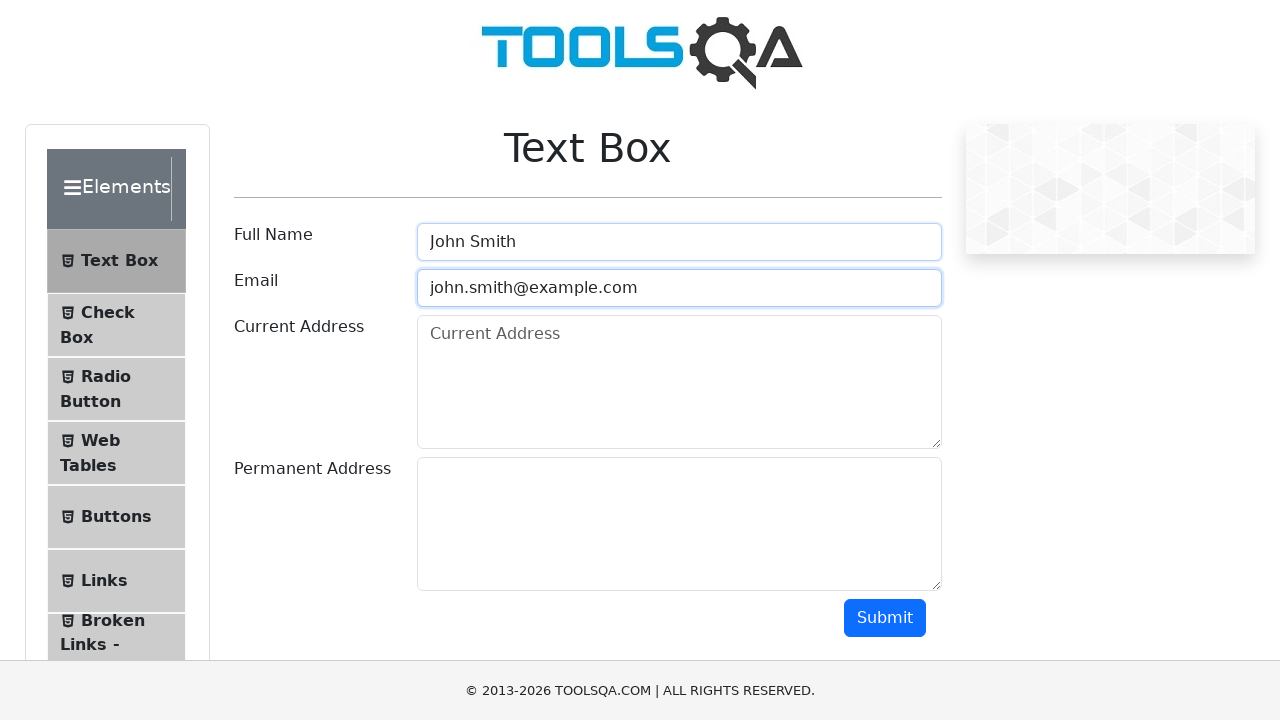

Filled current address field with '123 Main Street, Apt 4B, New York, NY 10001' on #currentAddress
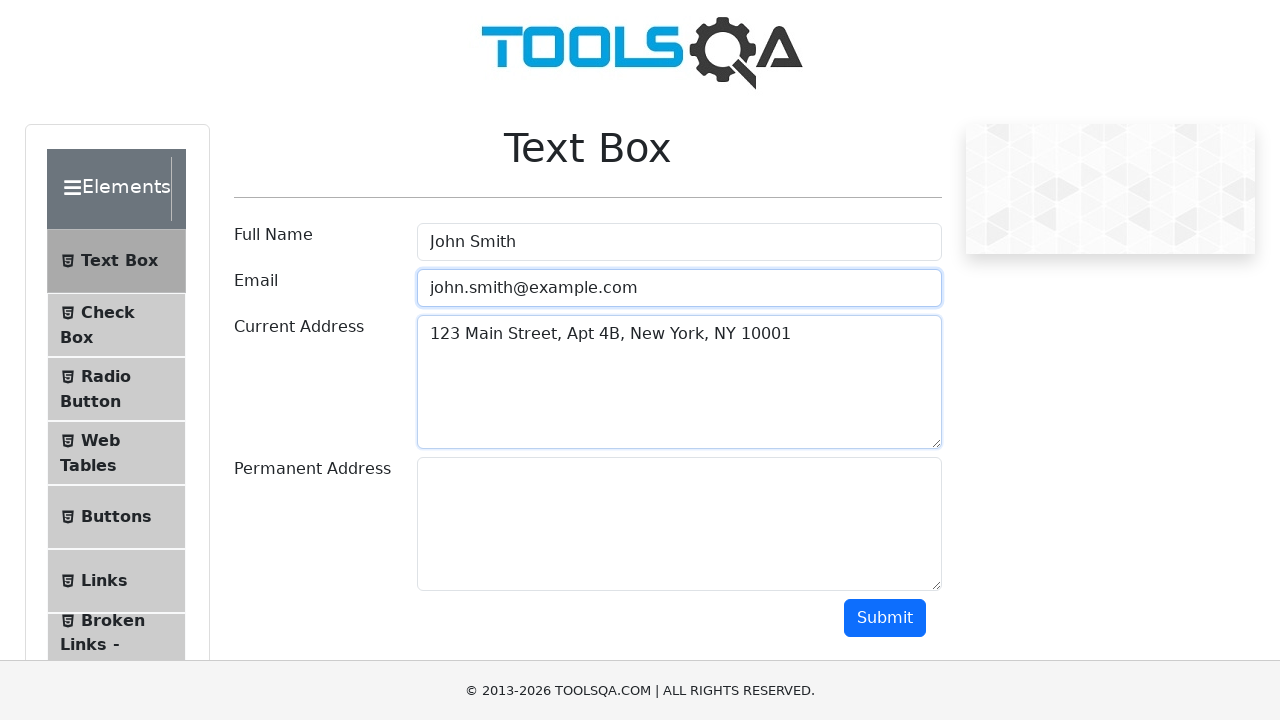

Filled permanent address field with '456 Oak Avenue, Chicago, IL 60601' on #permanentAddress
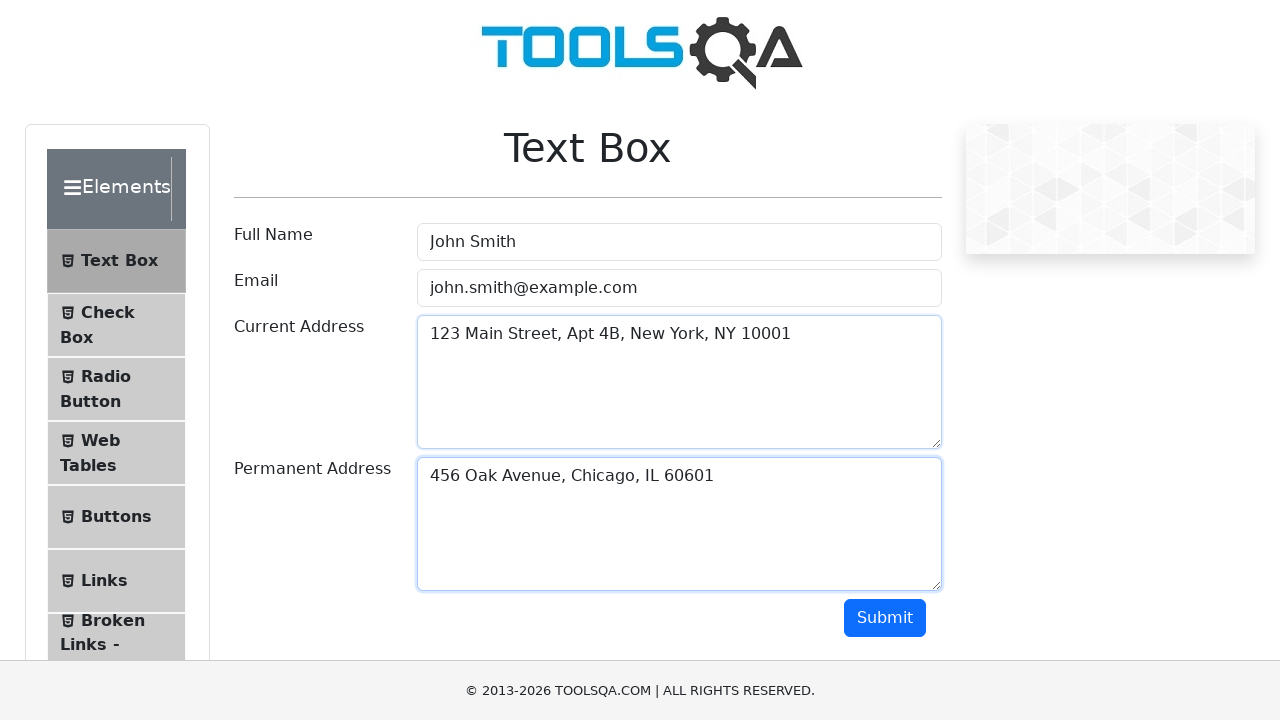

Scrolled submit button into view
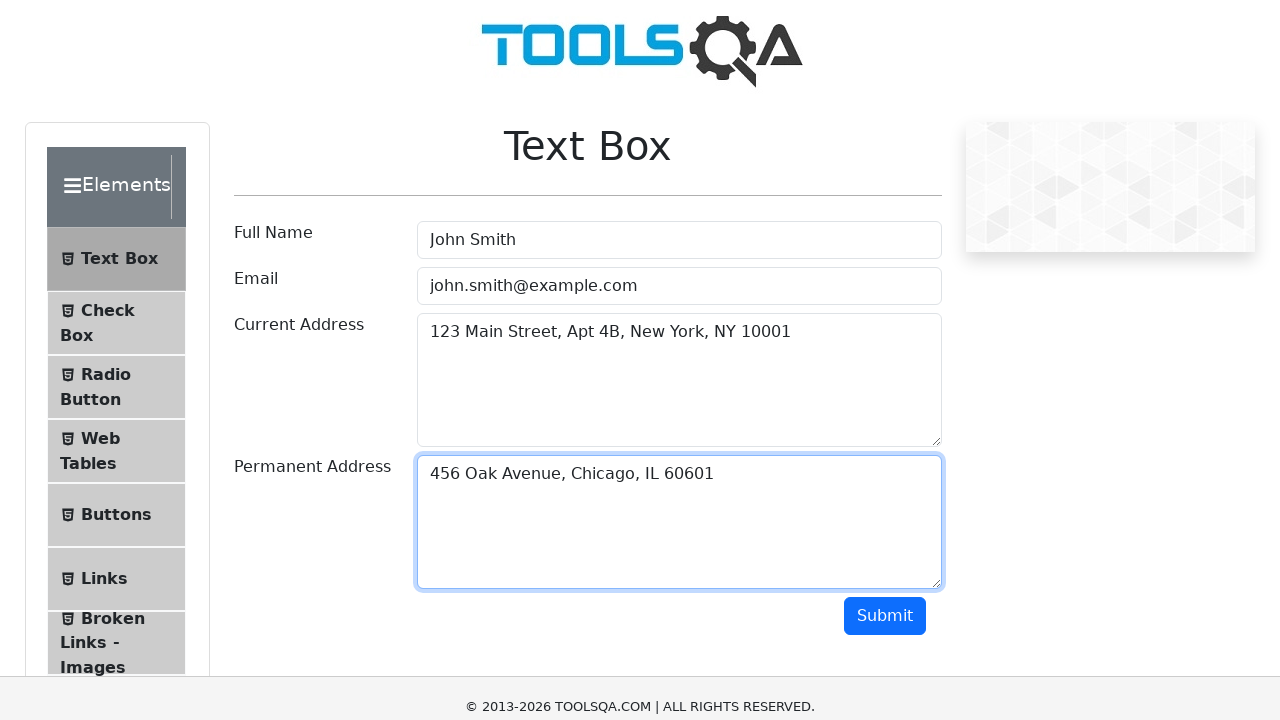

Clicked submit button to submit the form at (885, 19) on #submit
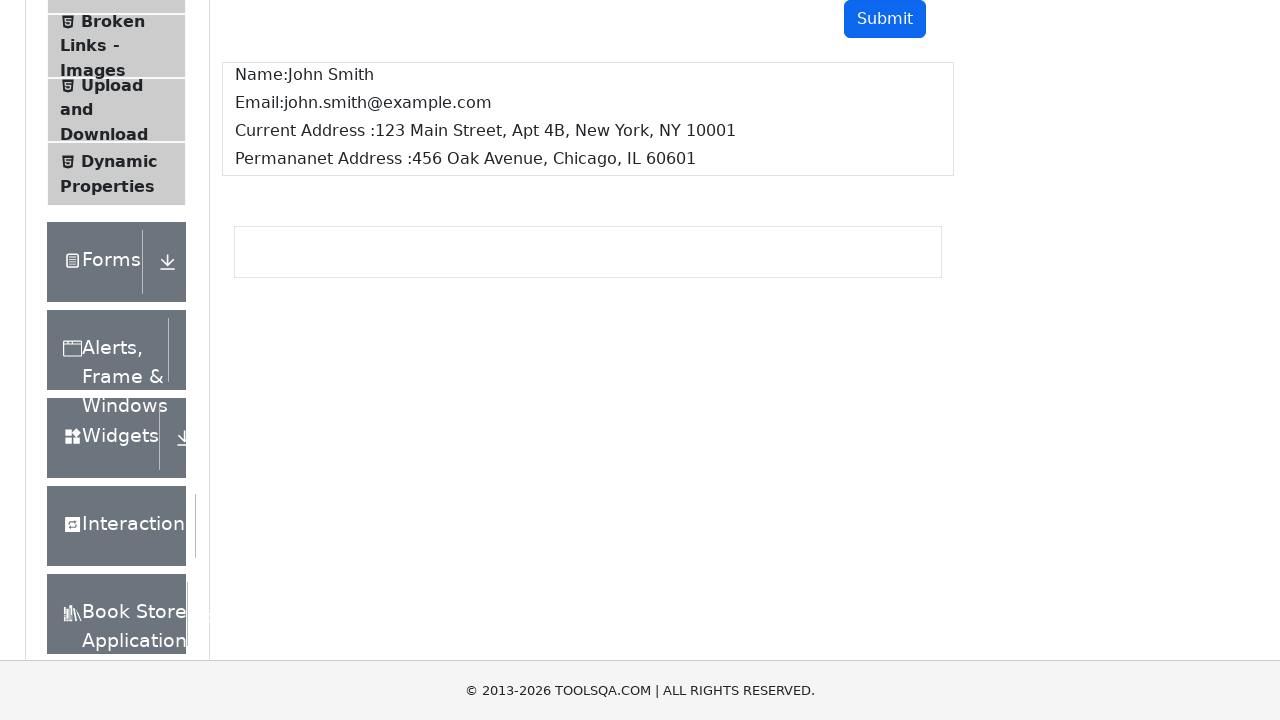

Form output appeared on page
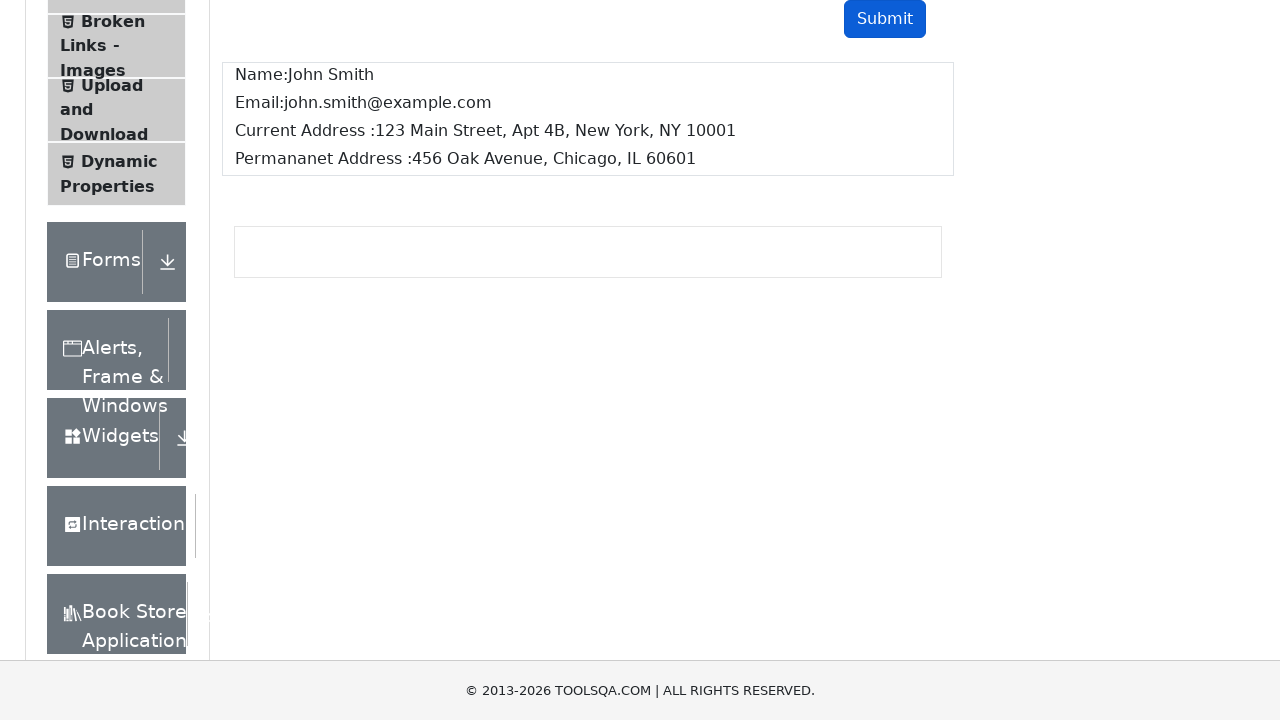

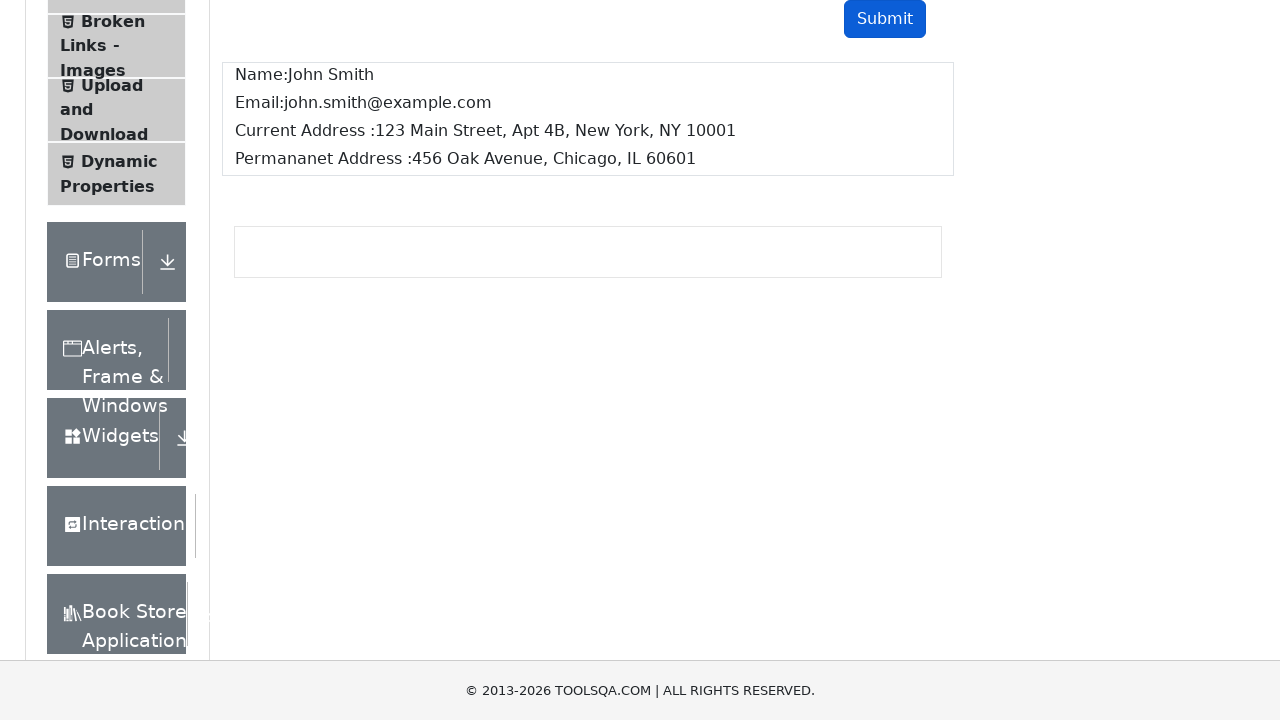